Calculates the sum of two numbers displayed on the page and selects the result from a dropdown menu

Starting URL: https://suninjuly.github.io/selects2.html

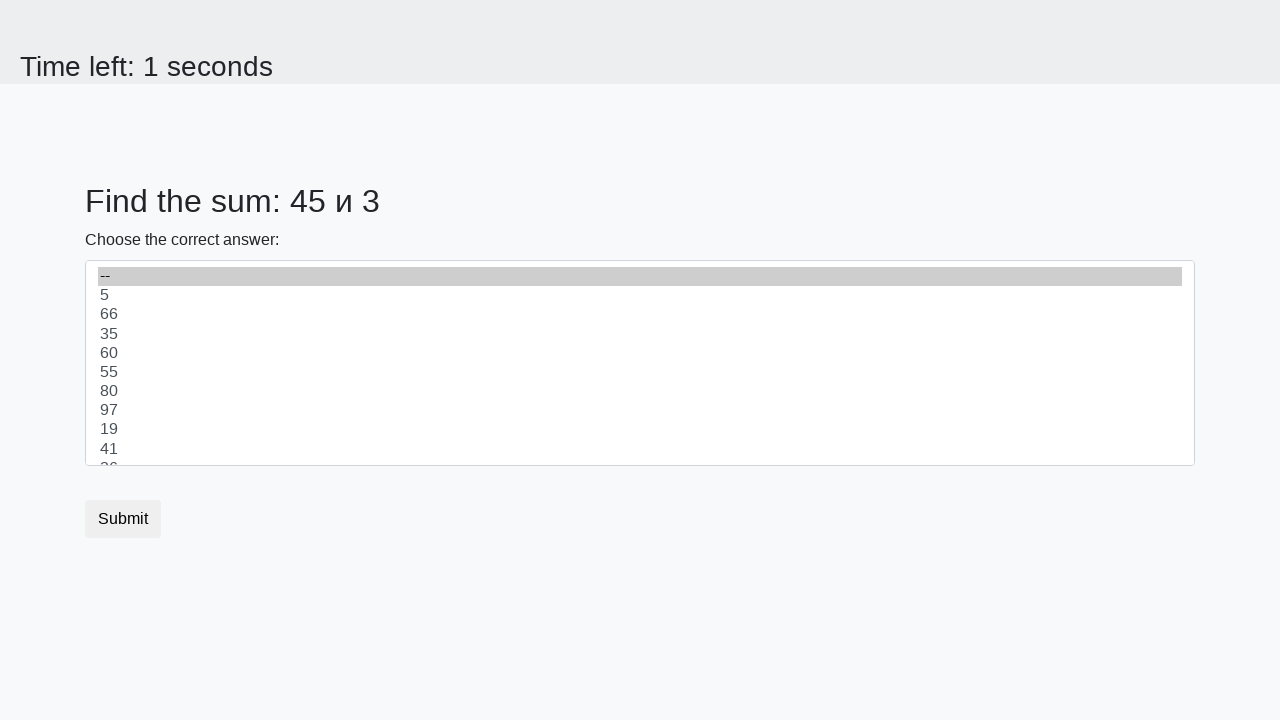

Retrieved first number from page
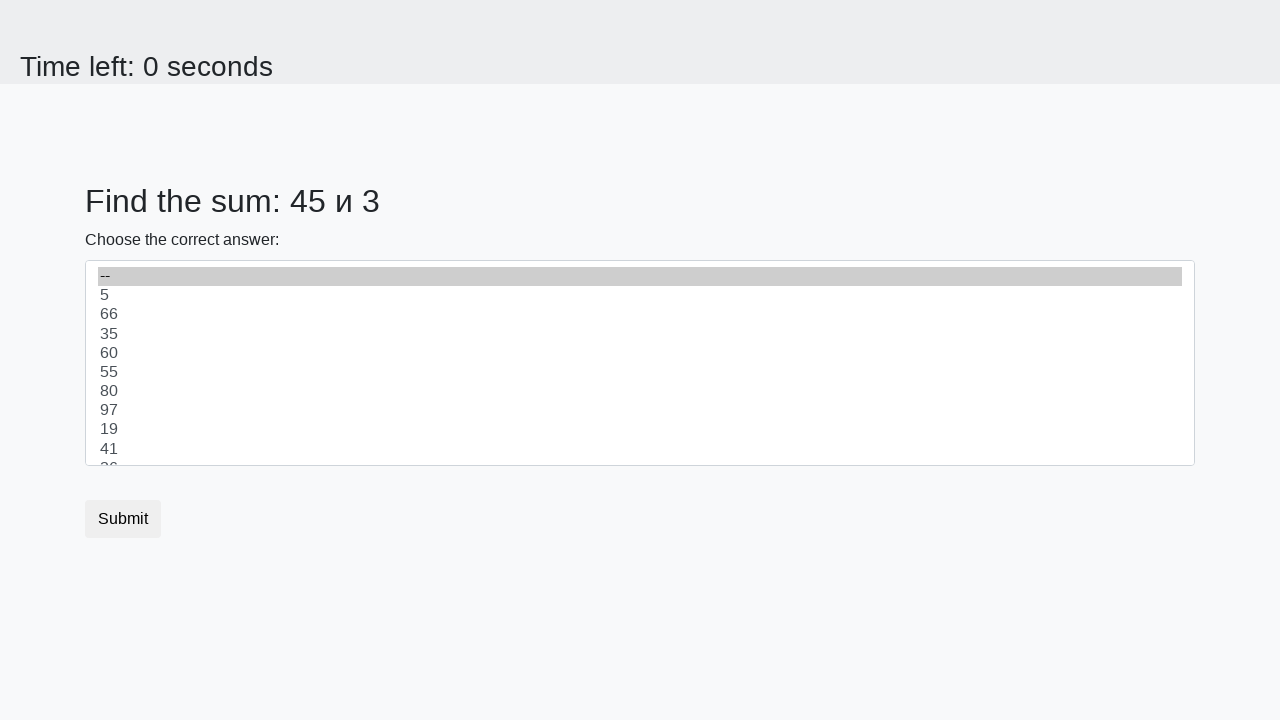

Retrieved second number from page
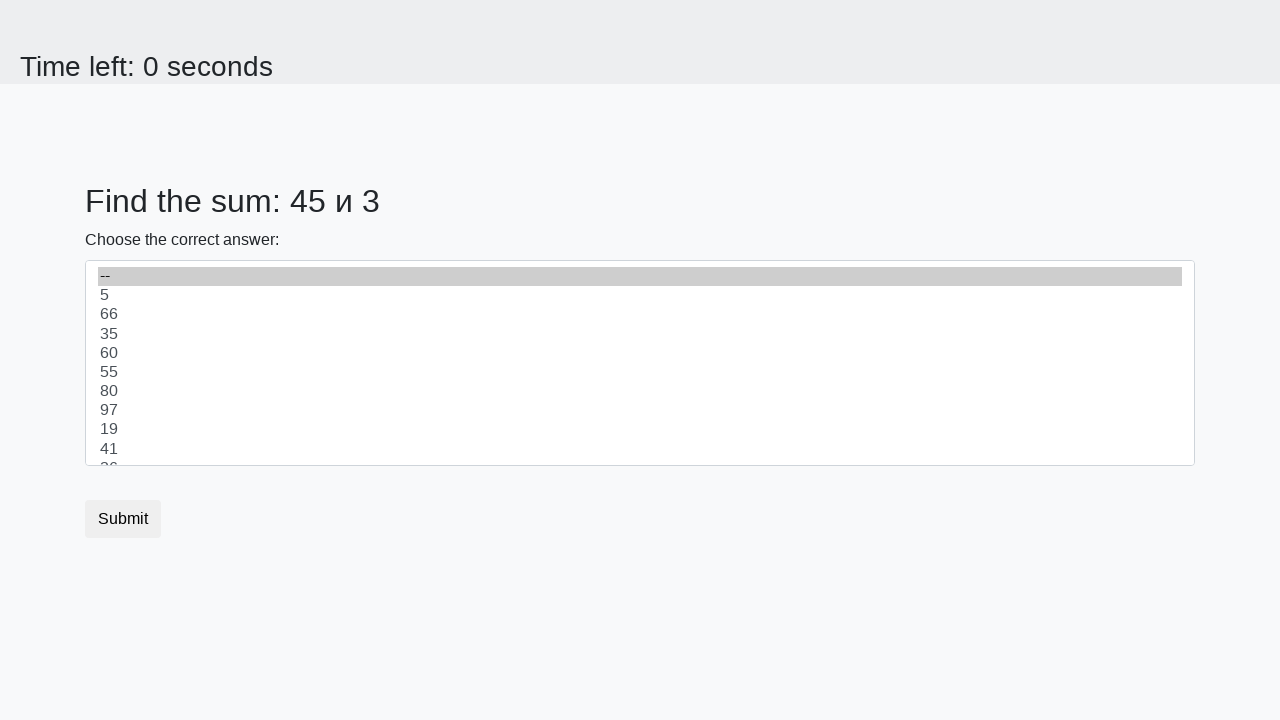

Calculated sum of 45 + 3 = 48
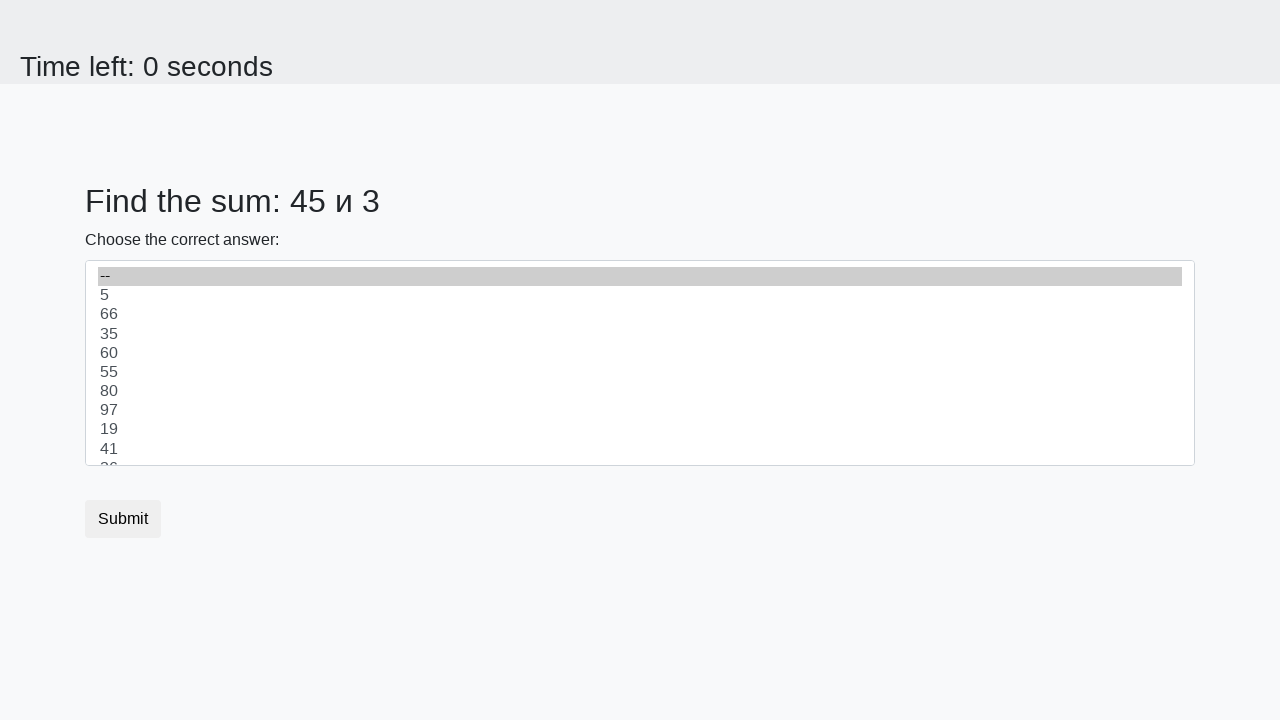

Selected calculated result '48' from dropdown on #dropdown
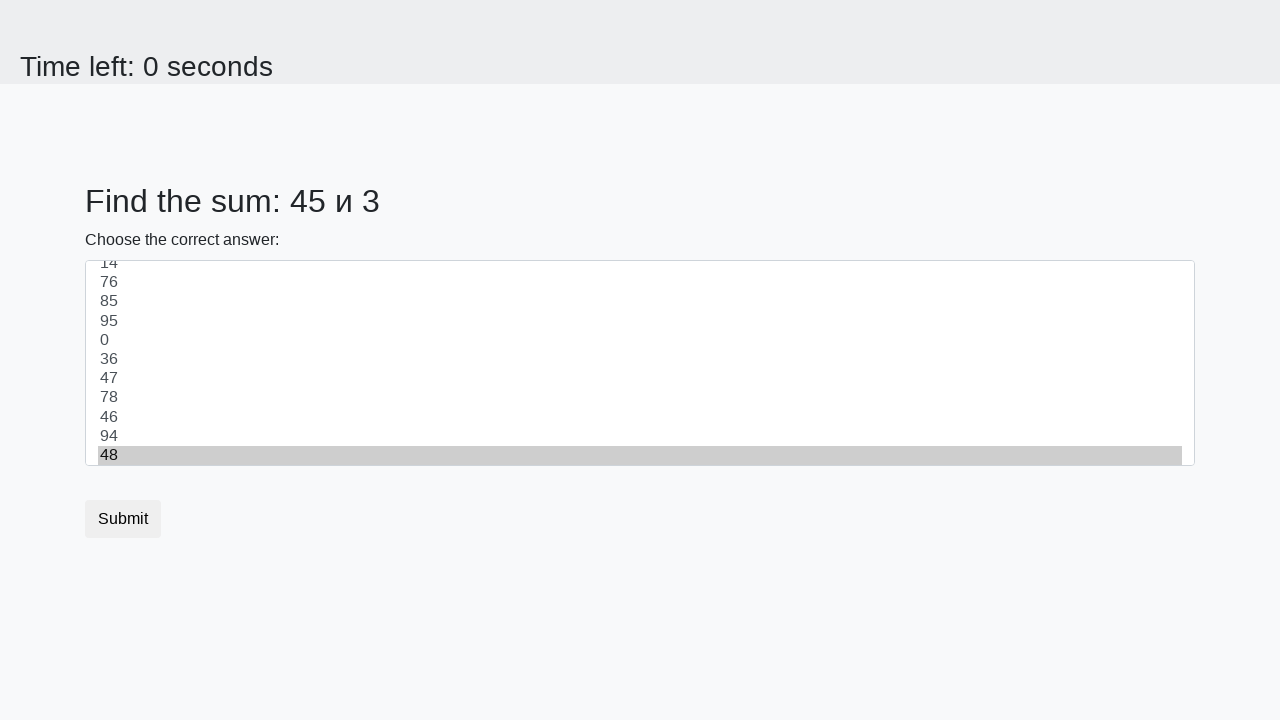

Clicked submit button at (123, 519) on button.btn
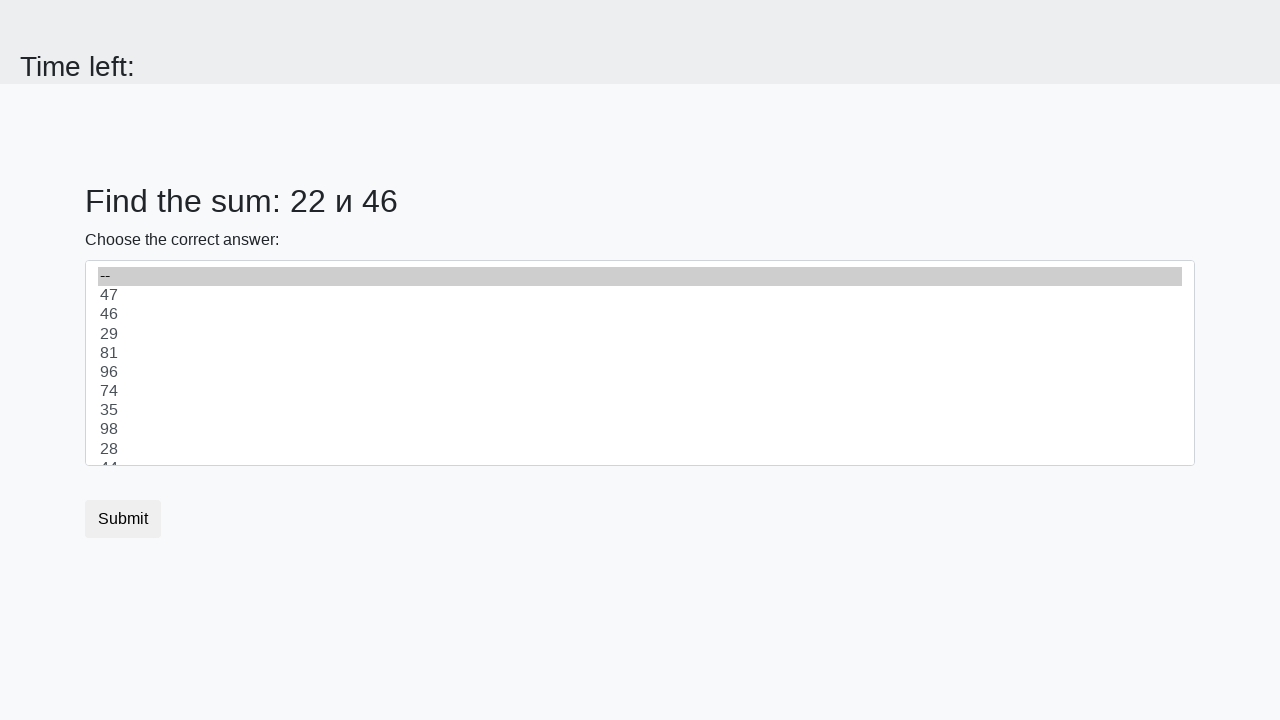

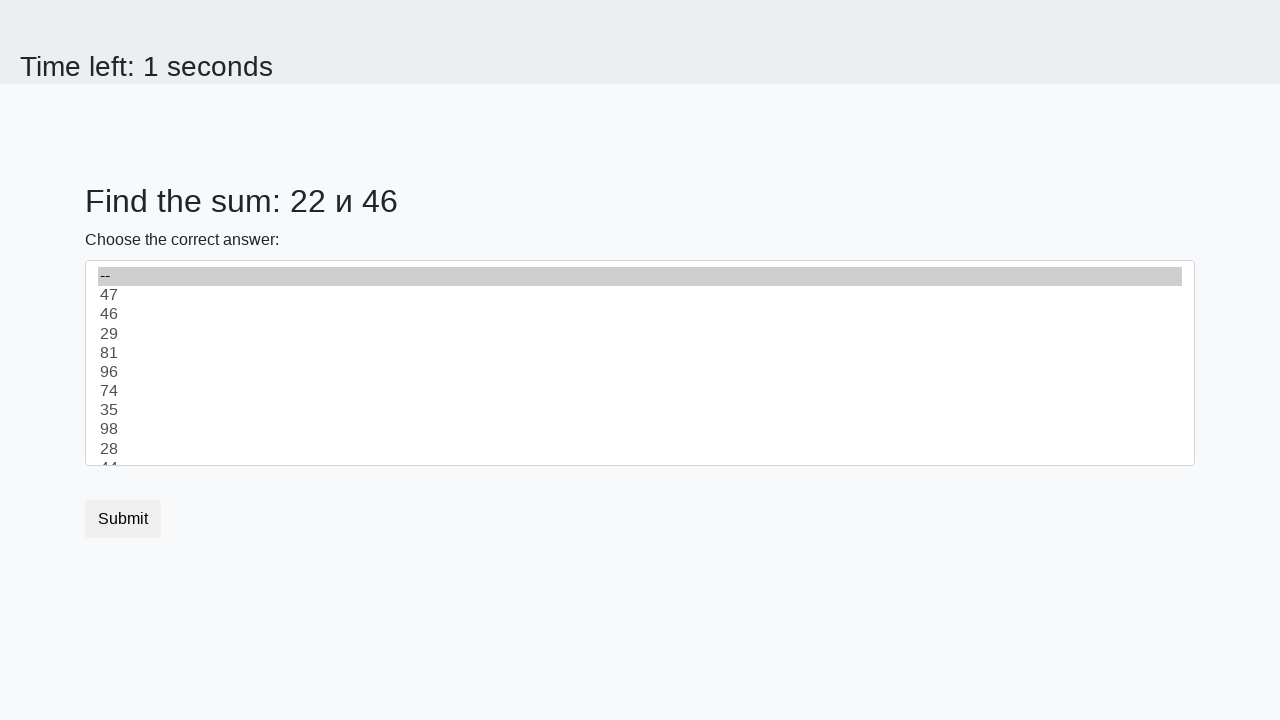